Tests that the Class Search button is present on the landing page with correct text and clicks it

Starting URL: https://tigercenter.rit.edu/tigerCenterApp/landing

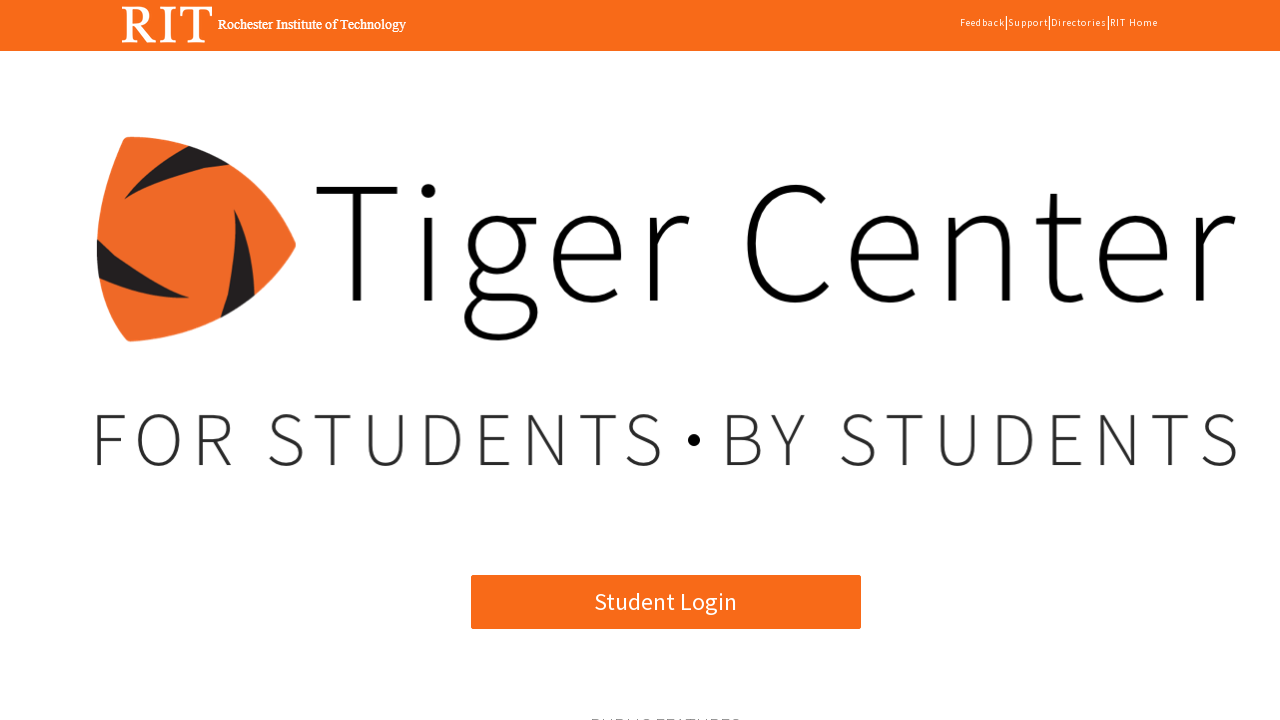

Class Search button became visible on landing page
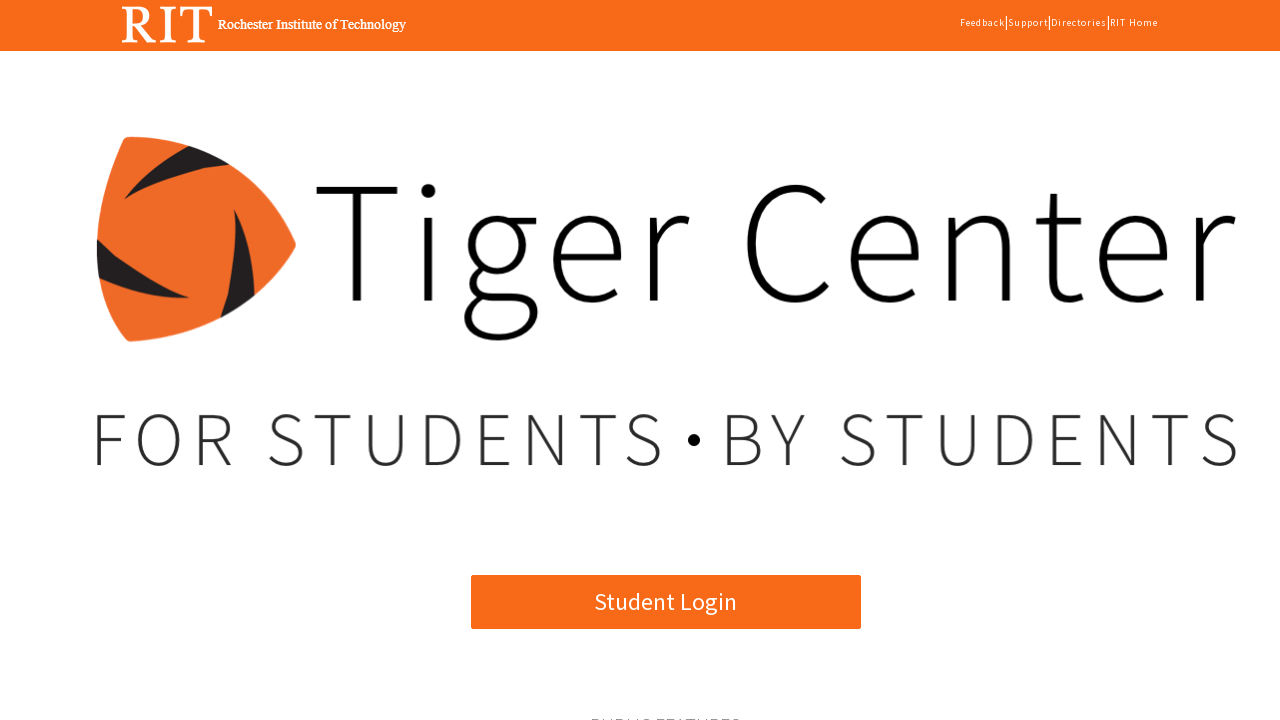

Verified Class Search button has correct text
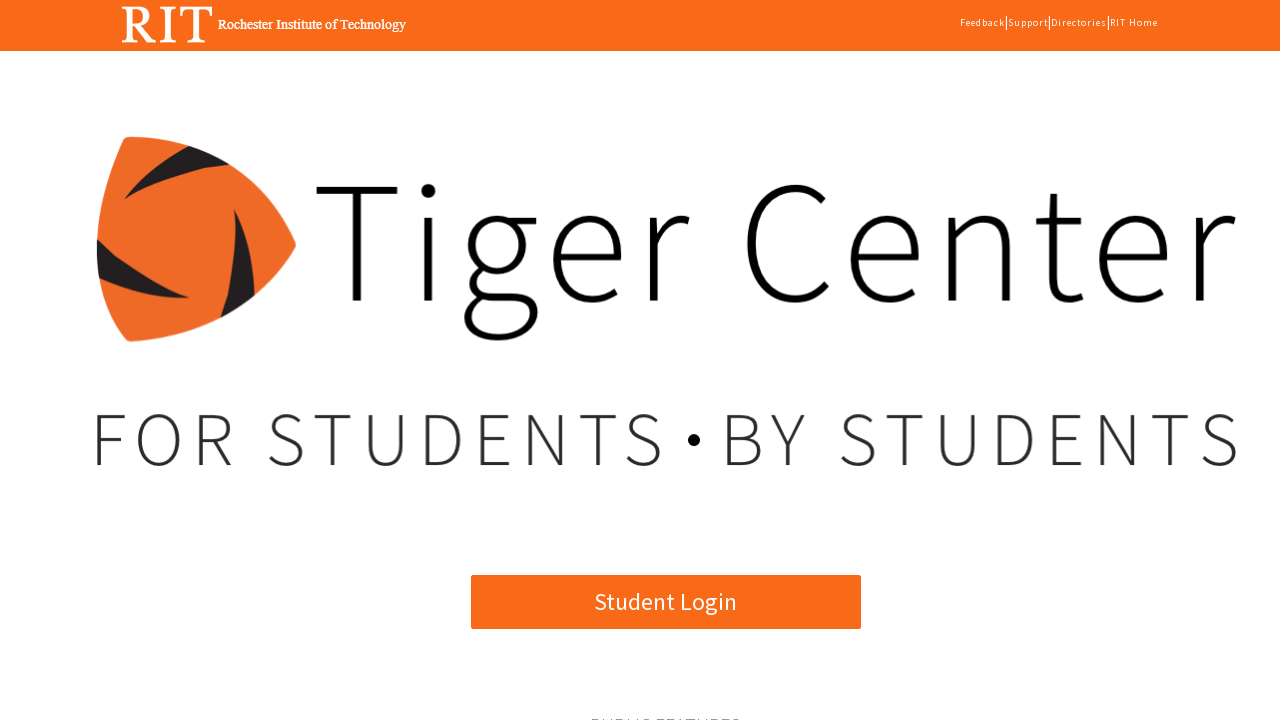

Clicked the Class Search button at (373, 360) on xpath=//*[@id='angularApp']/app-root/div[2]/mat-sidenav-container[2]/mat-sidenav
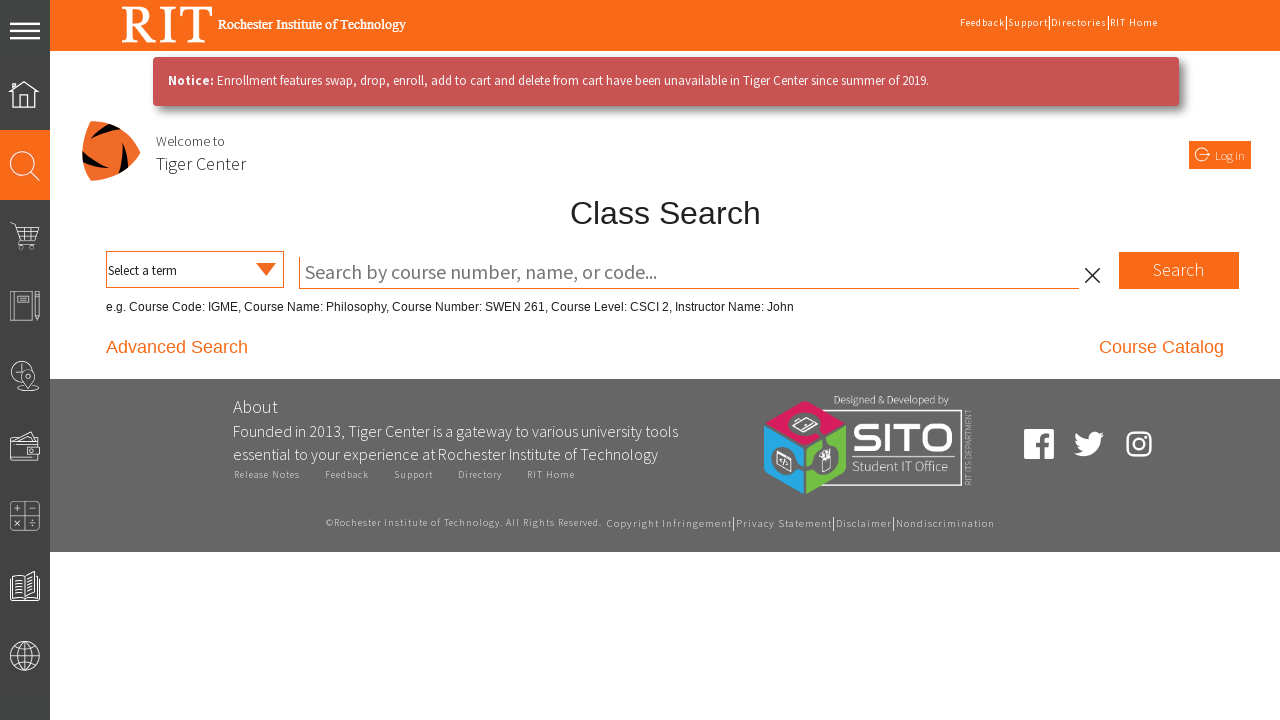

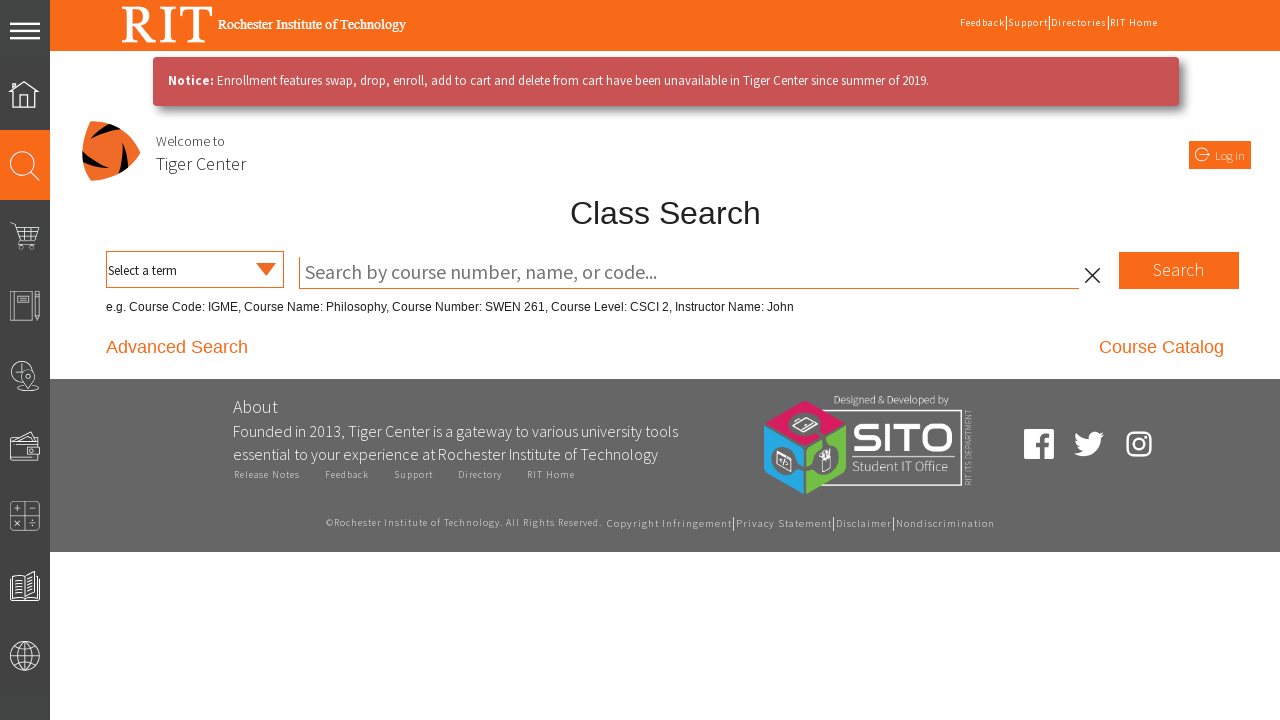